Tests adding multiple products to cart on a vegetable shopping site by iterating through available products and clicking "Add to cart" for specified items (Cucumber, Beans, Potato).

Starting URL: https://rahulshettyacademy.com/seleniumPractise/#/

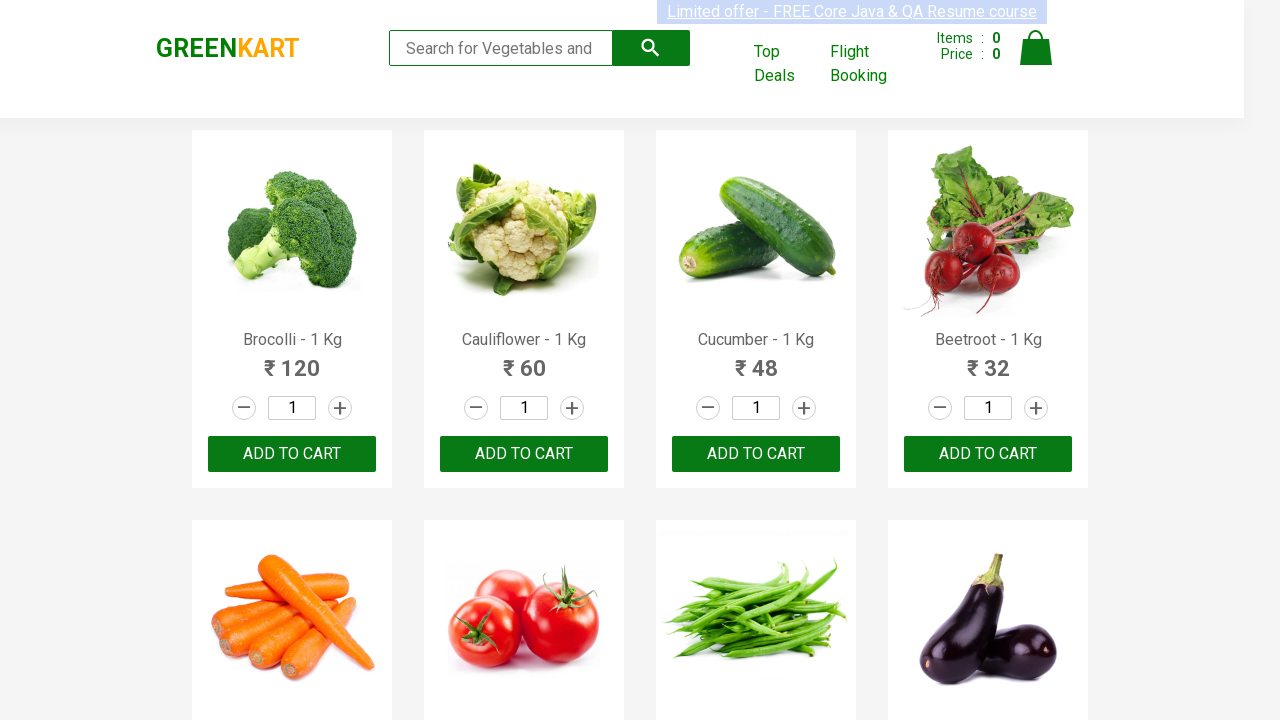

Waited for product names to load on vegetable shopping site
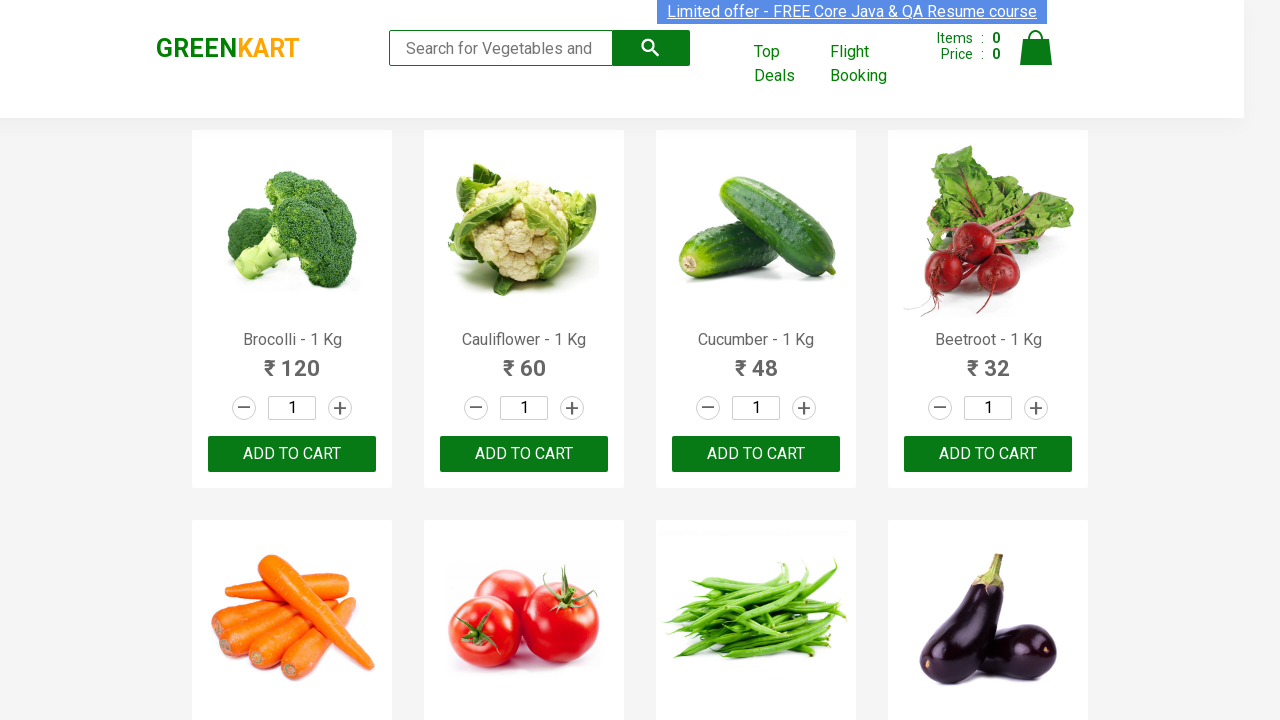

Retrieved all product name elements from page
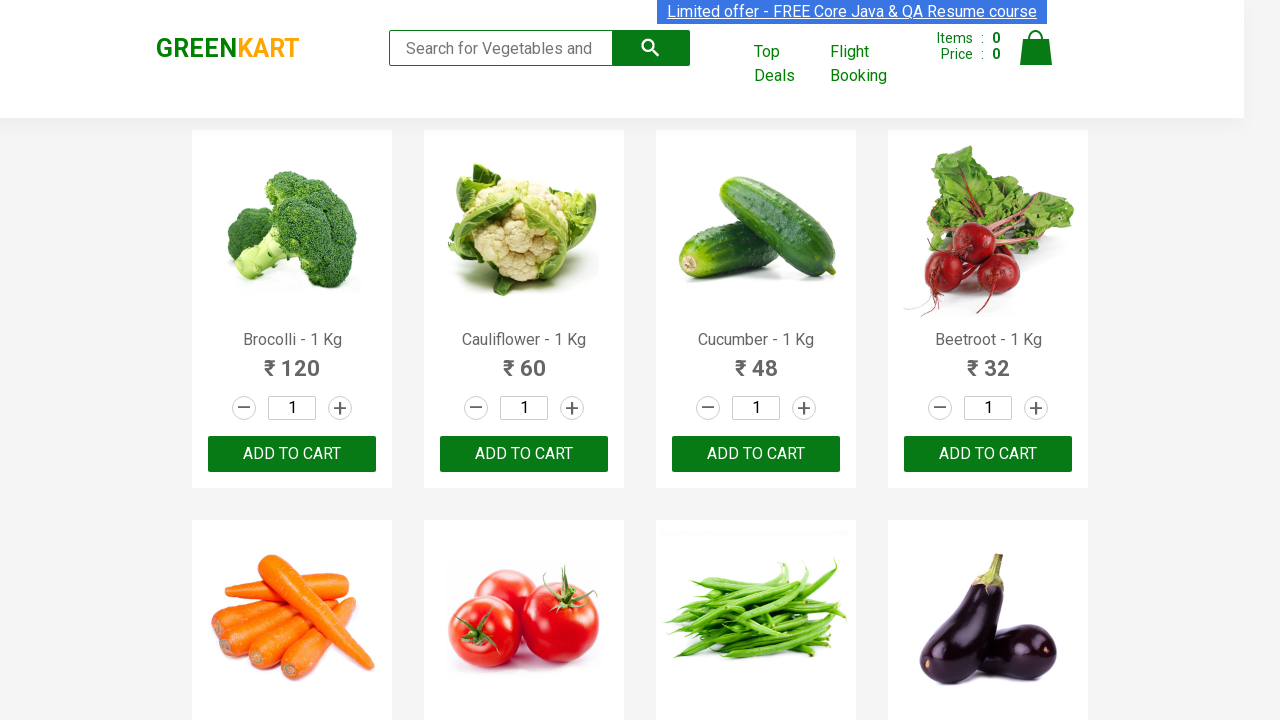

Clicked 'Add to Cart' button for Cucumber at (756, 454) on div.product-action >> nth=2
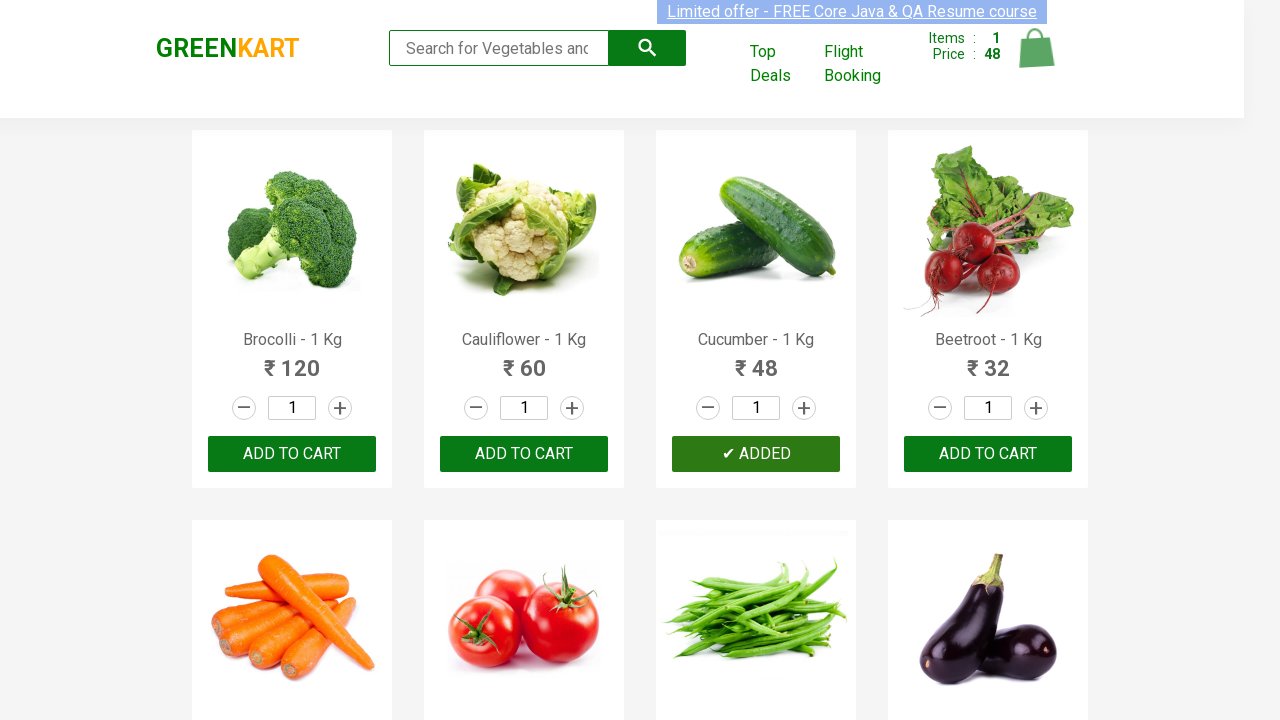

Clicked 'Add to Cart' button for Beans at (756, 360) on div.product-action >> nth=6
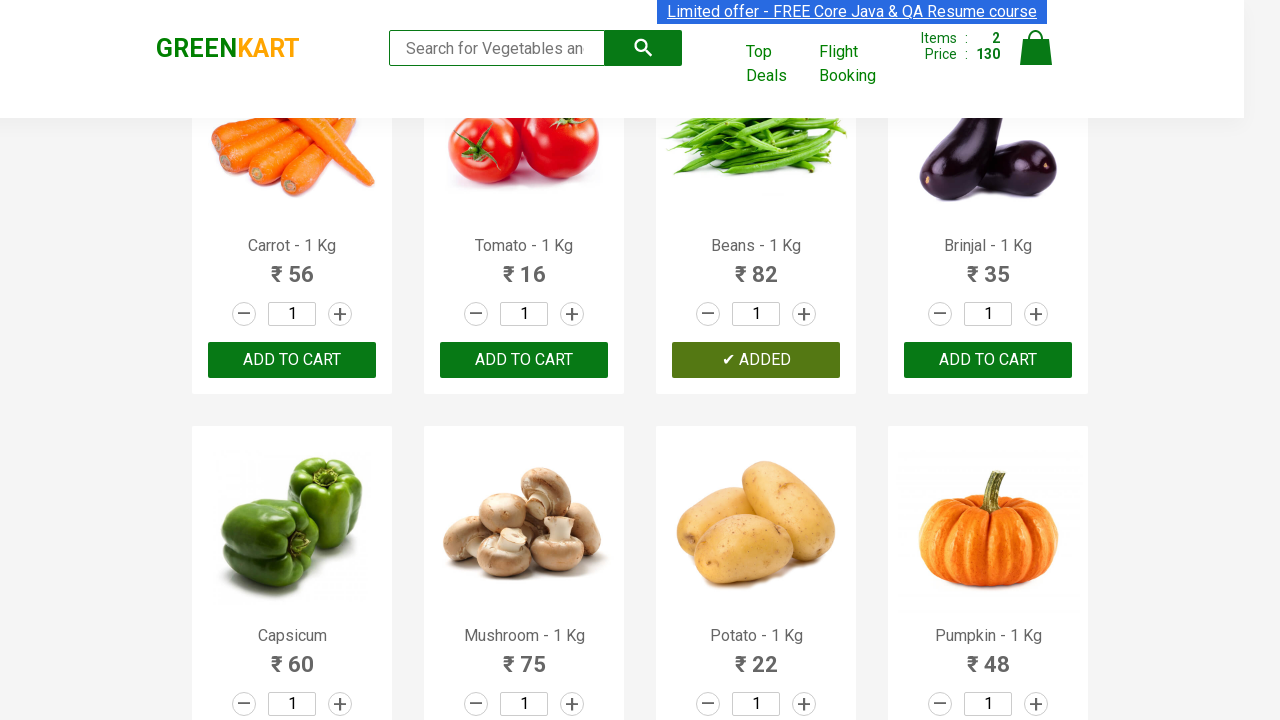

Clicked 'Add to Cart' button for Potato at (756, 686) on div.product-action >> nth=10
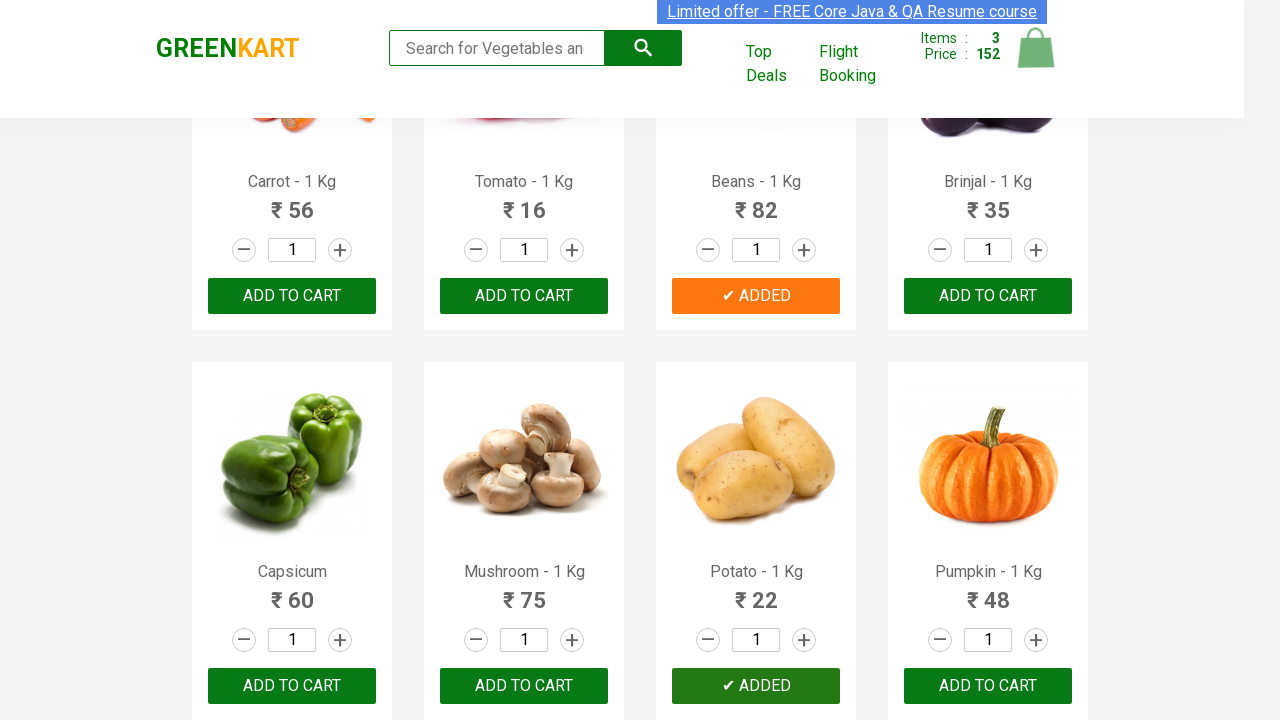

Waited 500ms for cart to update after adding all products
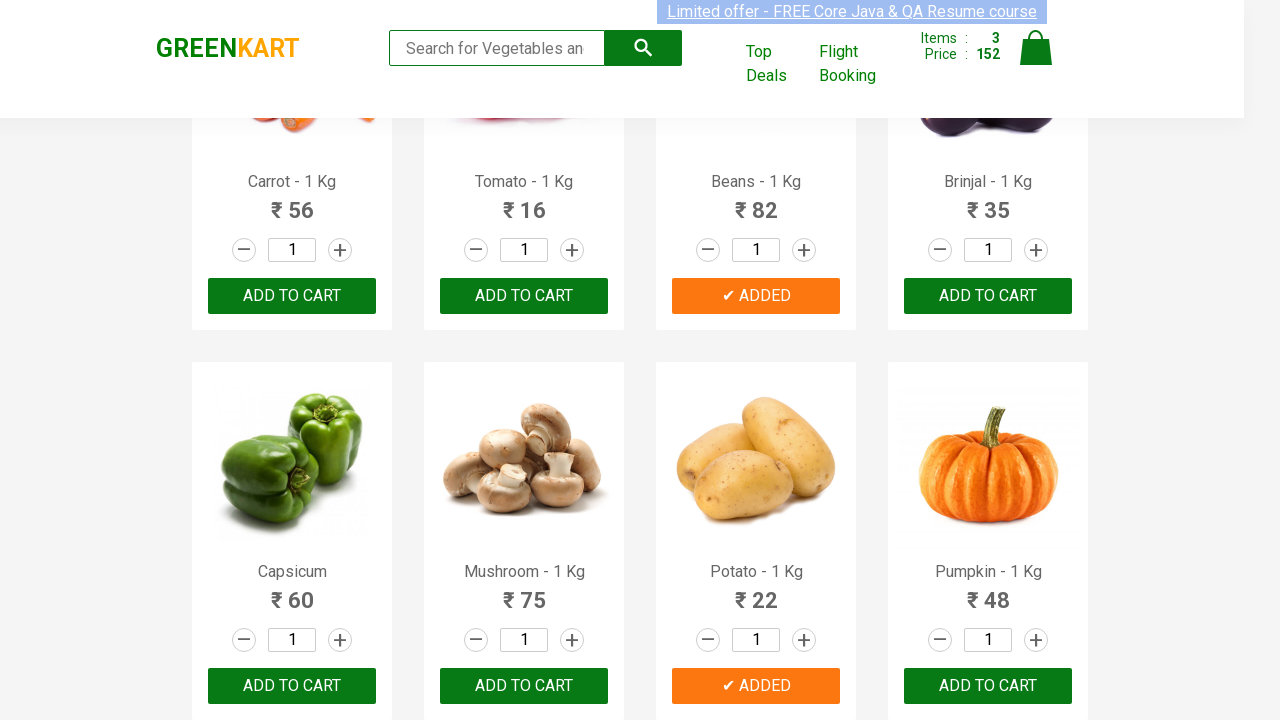

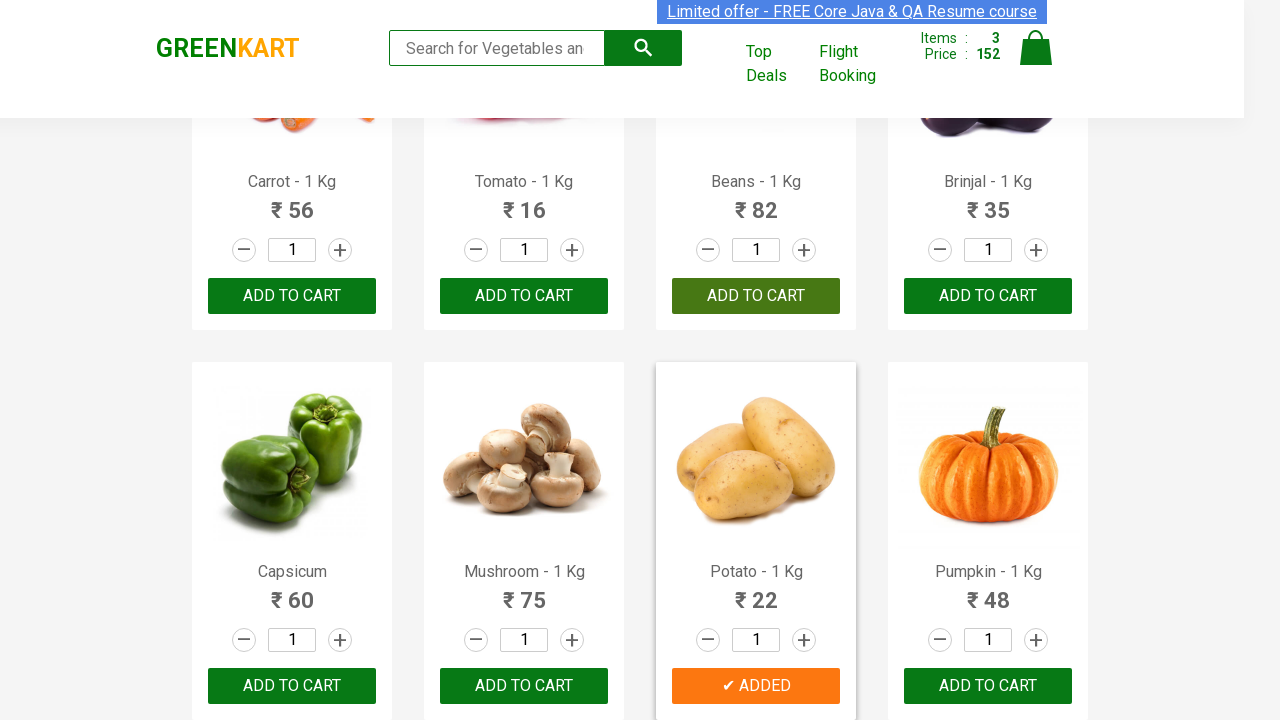